Tests JavaScript alerts by clicking buttons that trigger different types of alerts and handling them appropriately

Starting URL: https://the-internet.herokuapp.com/javascript_alerts

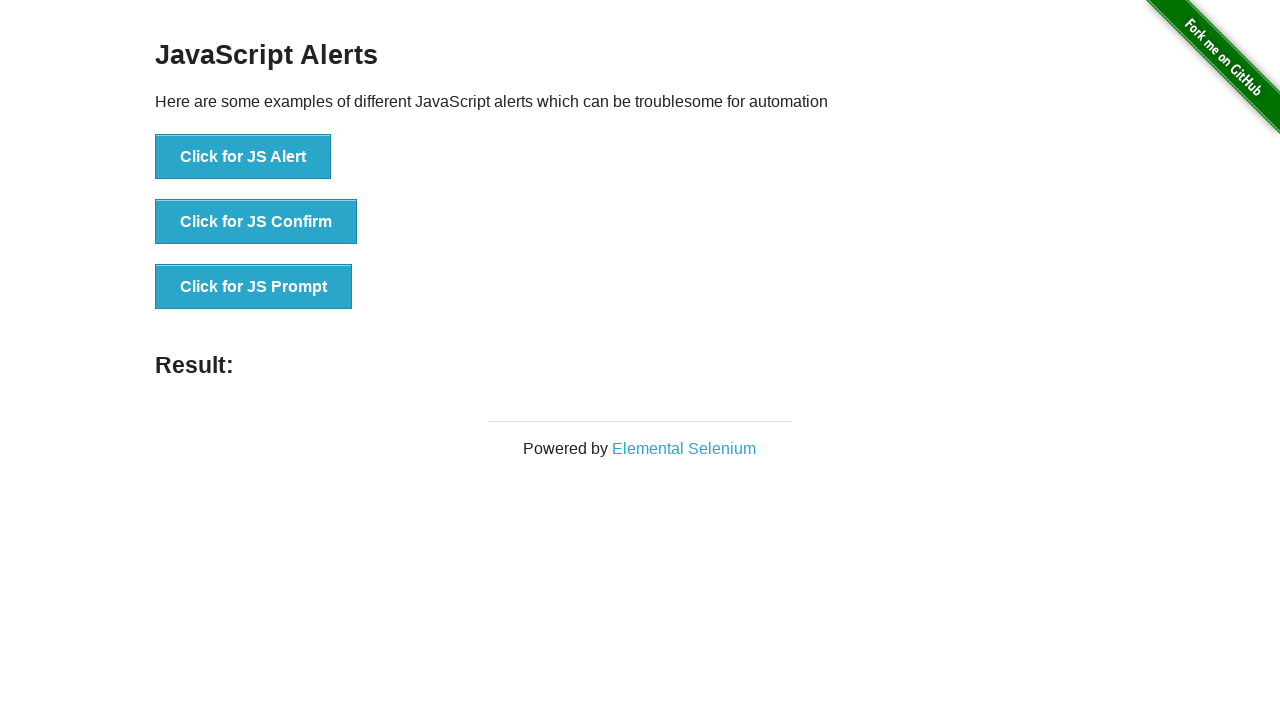

Set up dialog handler to accept JS Alert
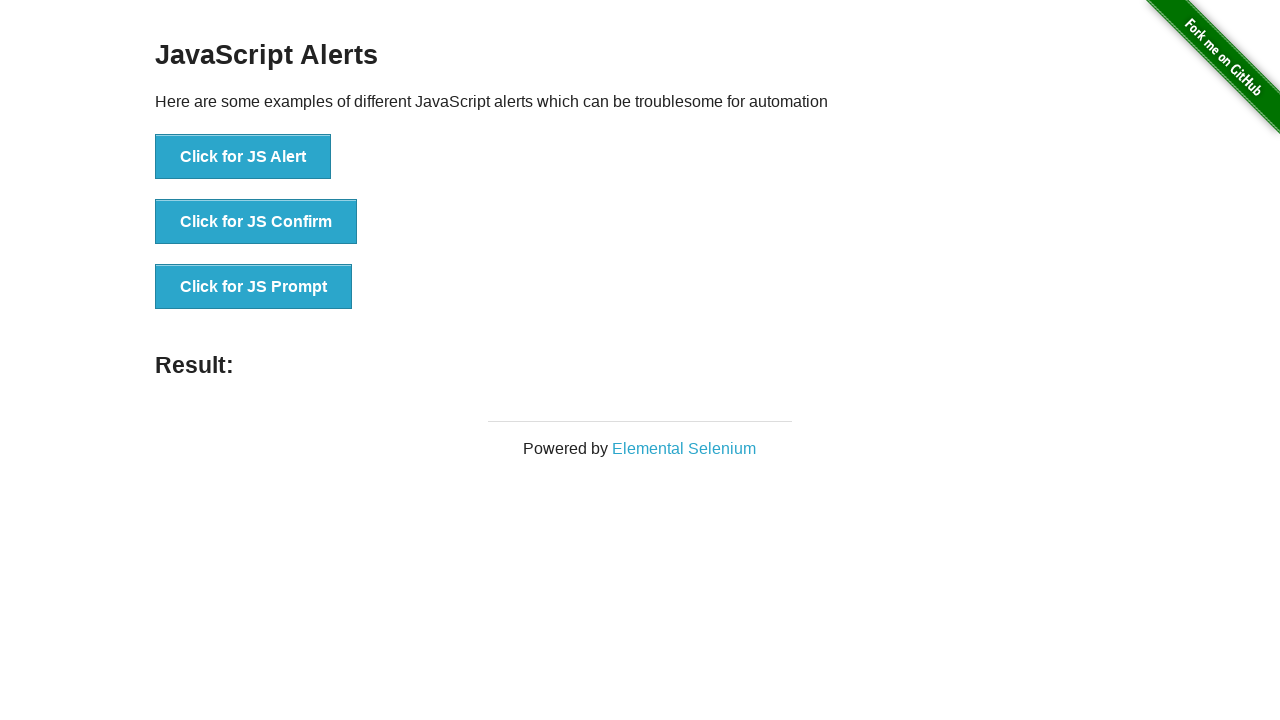

Clicked button to trigger JS Alert at (243, 157) on xpath=//button[contains(text(), 'Click for JS Alert')]
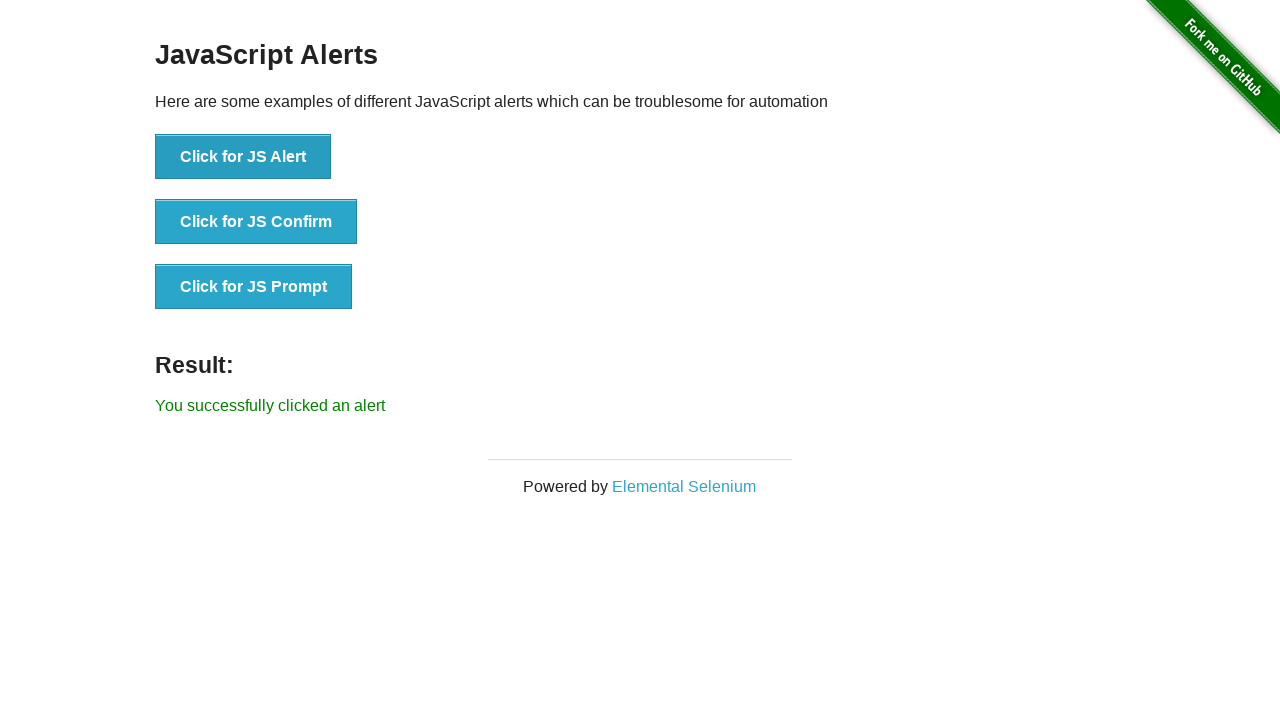

Waited for result element to appear after alert
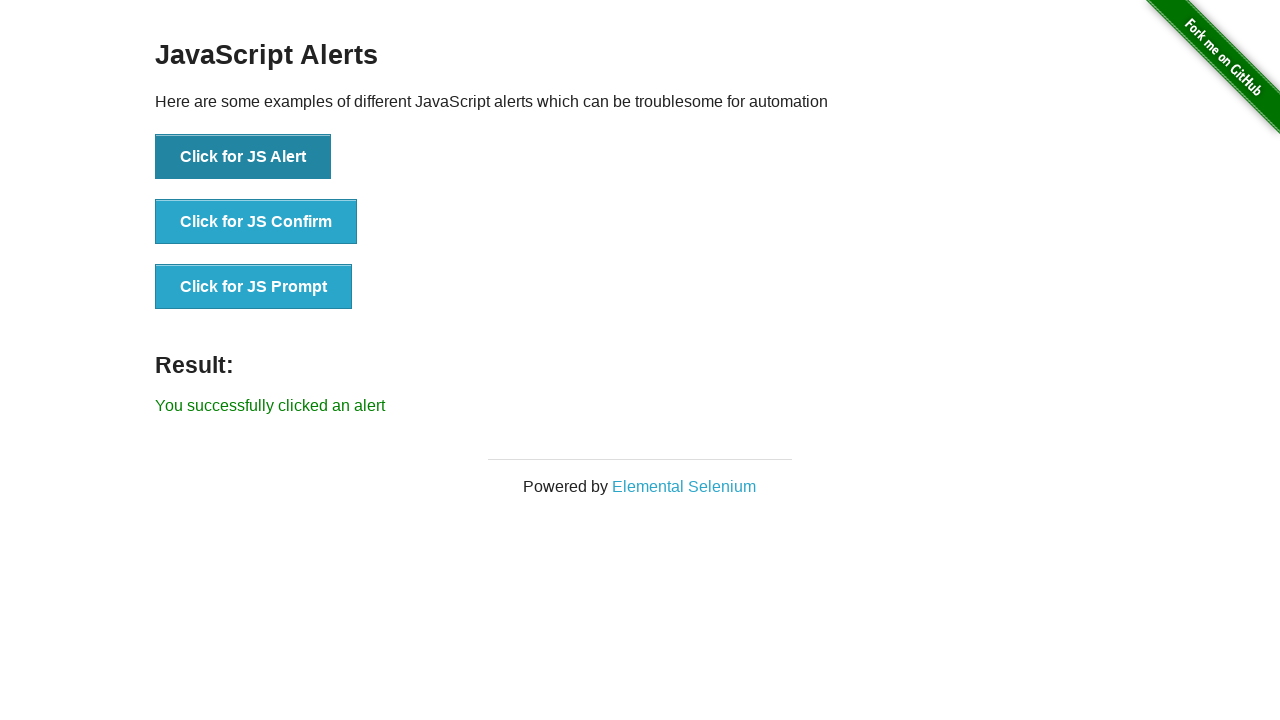

Verified alert result message: 'You successfully clicked an alert'
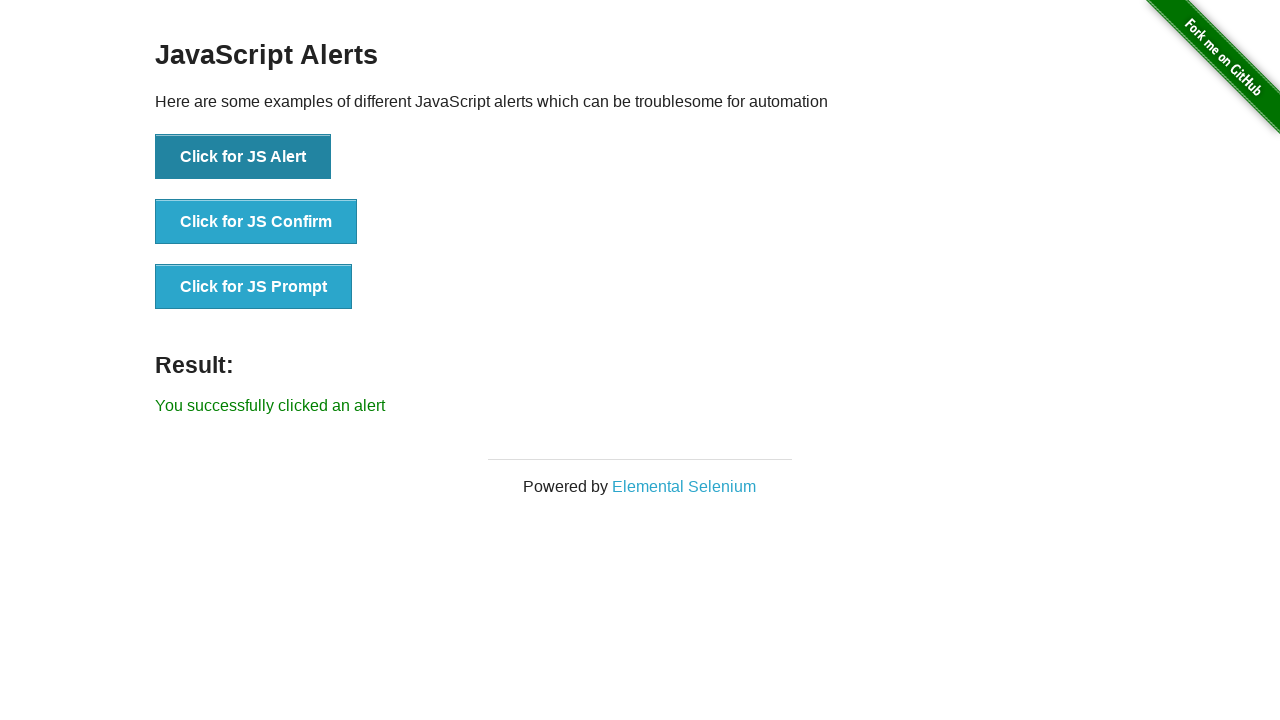

Set up dialog handler to accept JS Confirm
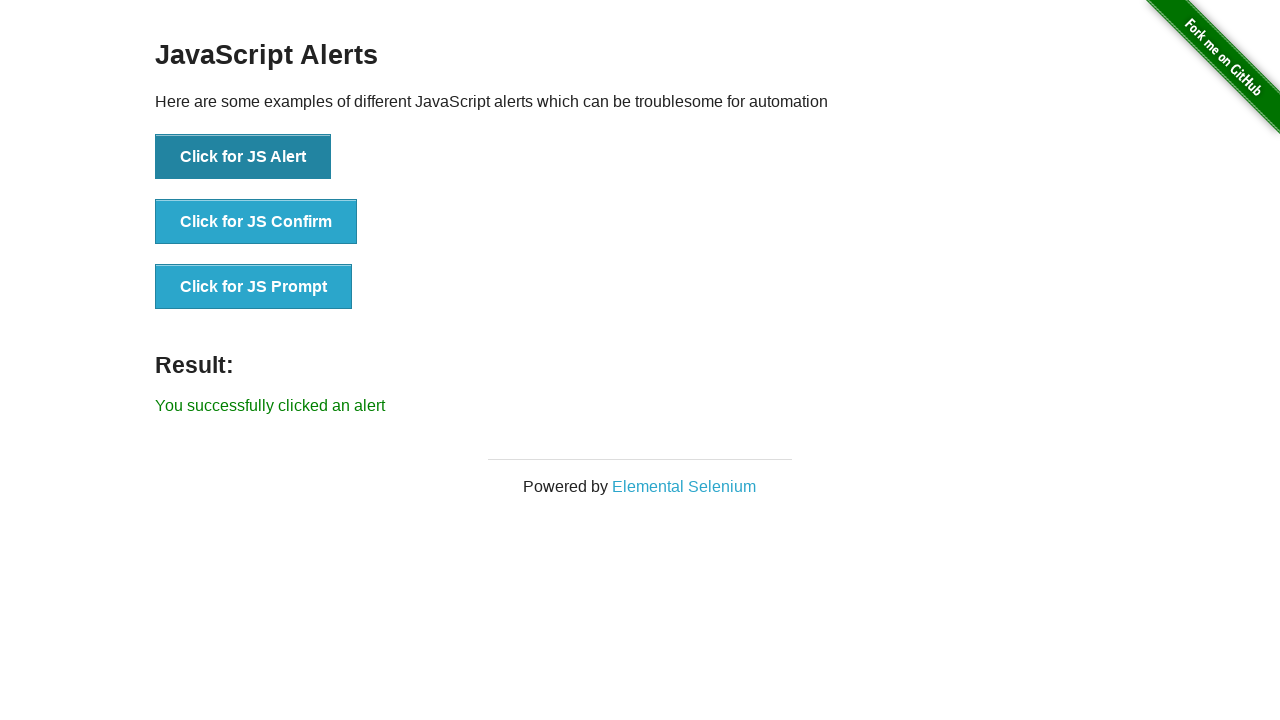

Clicked button to trigger JS Confirm at (256, 222) on xpath=//button[contains(text(), 'Click for JS Confirm')]
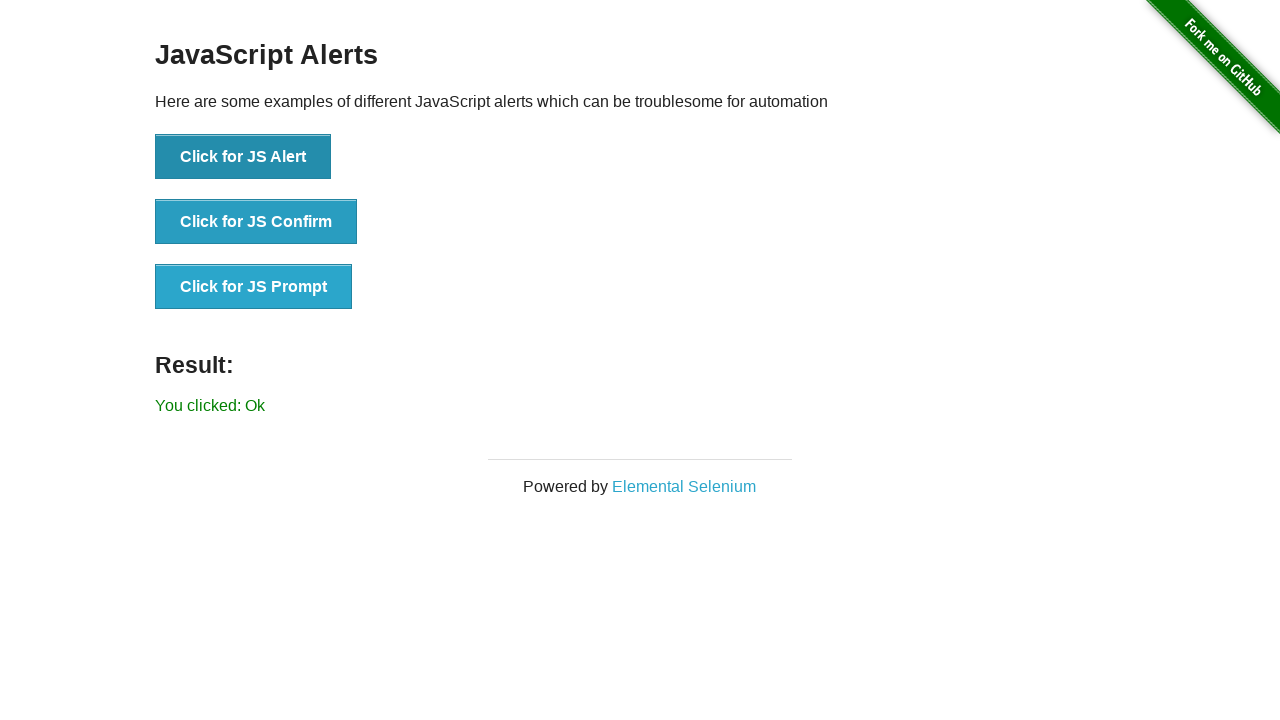

Waited for result element to appear after confirm
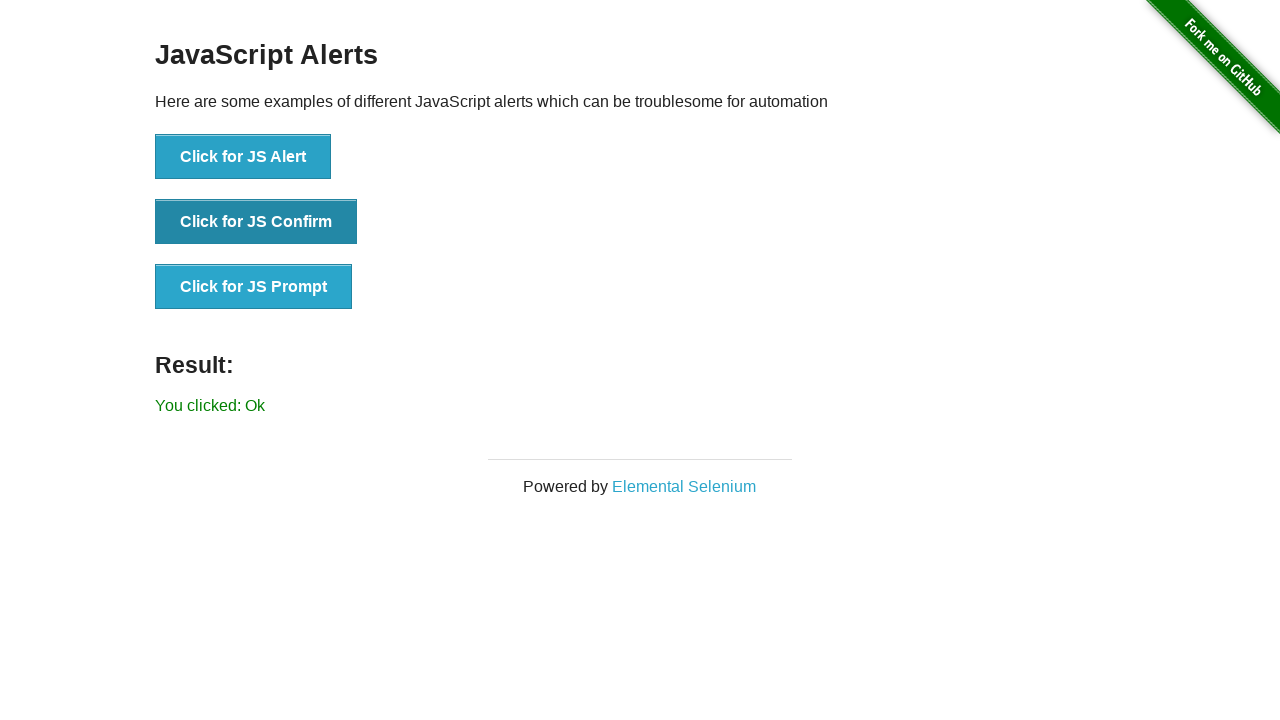

Verified confirm result message: 'You clicked: Ok'
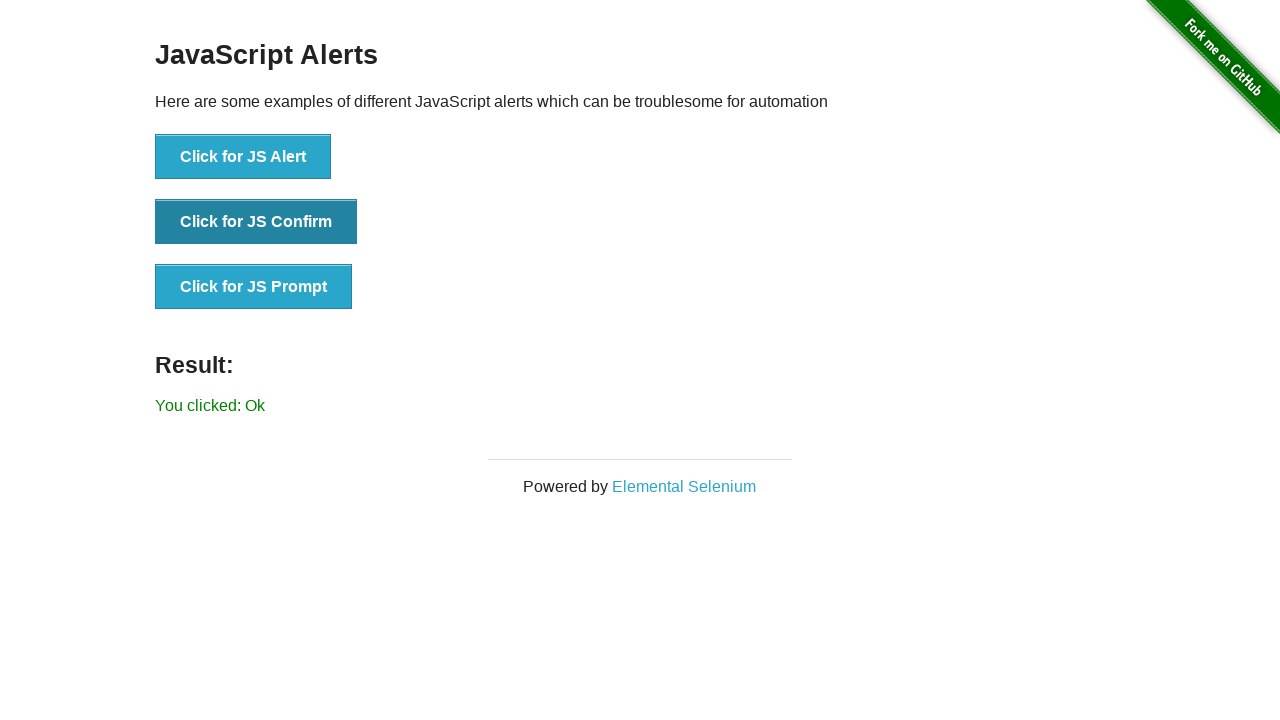

Set up dialog handler to accept JS Prompt with text 'Hello'
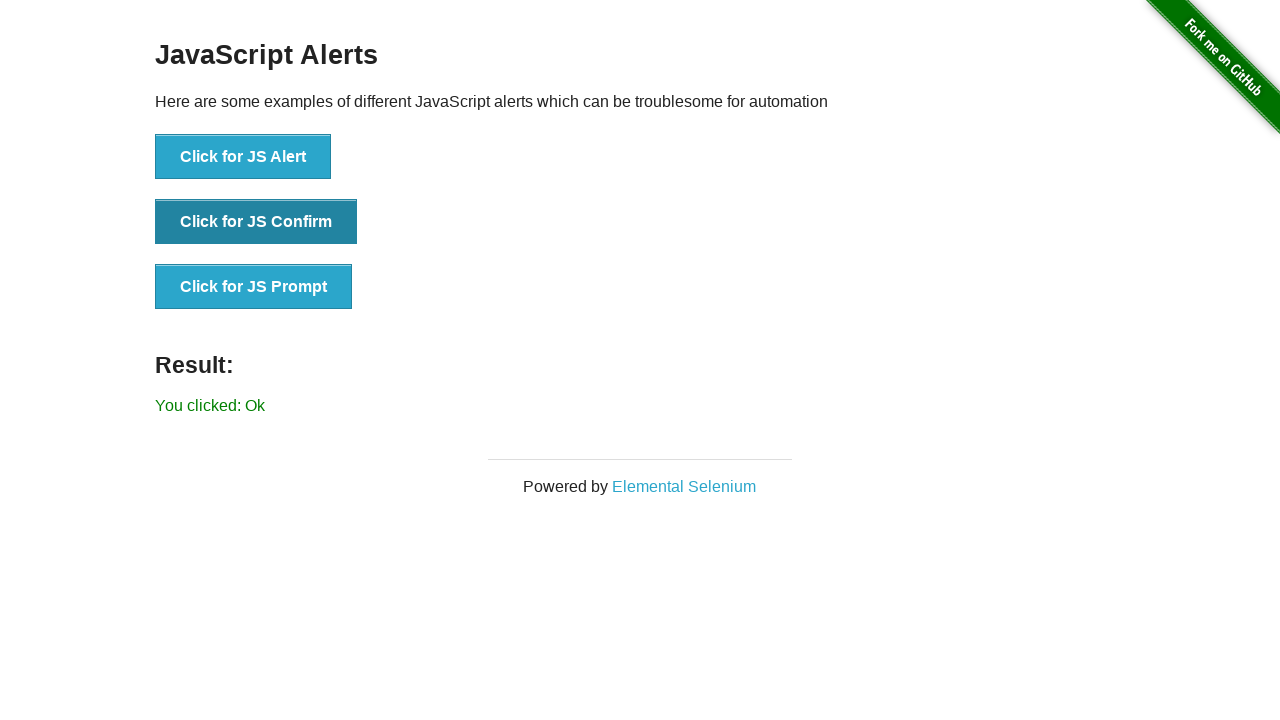

Clicked button to trigger JS Prompt at (254, 287) on xpath=//button[contains(text(), 'Click for JS Prompt')]
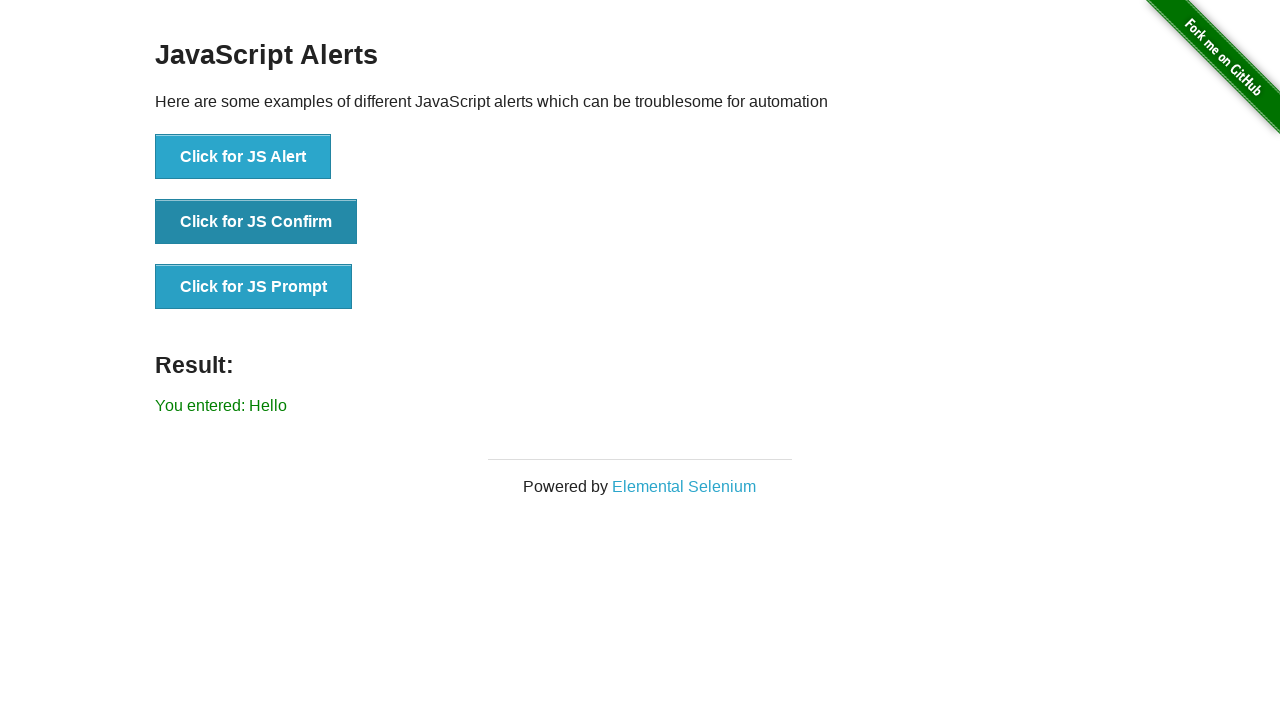

Waited for result element to appear after prompt
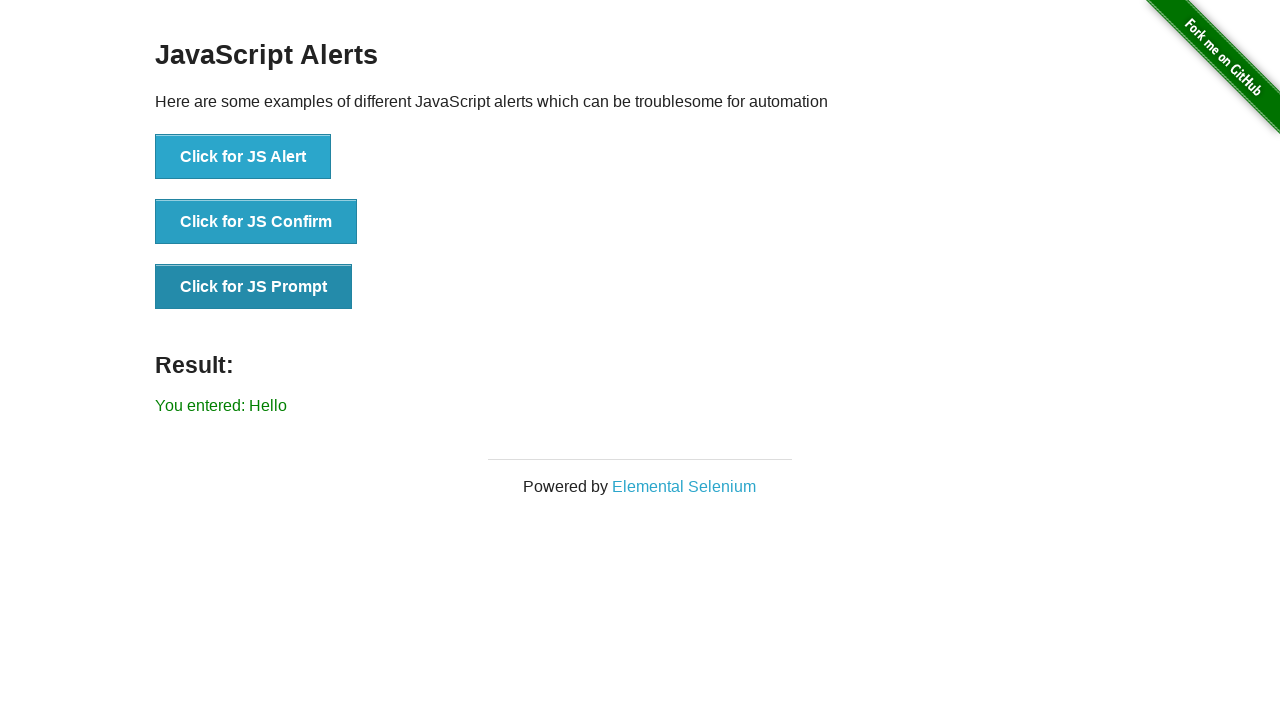

Verified prompt result contains entered text 'Hello'
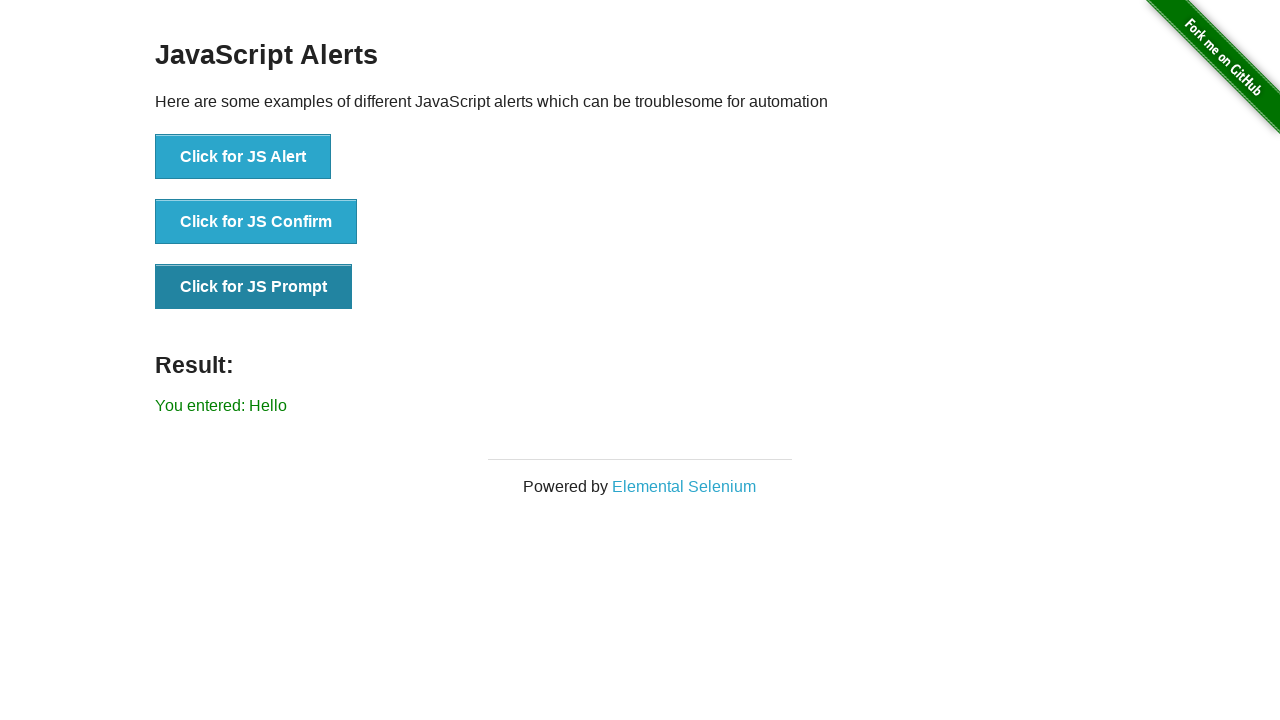

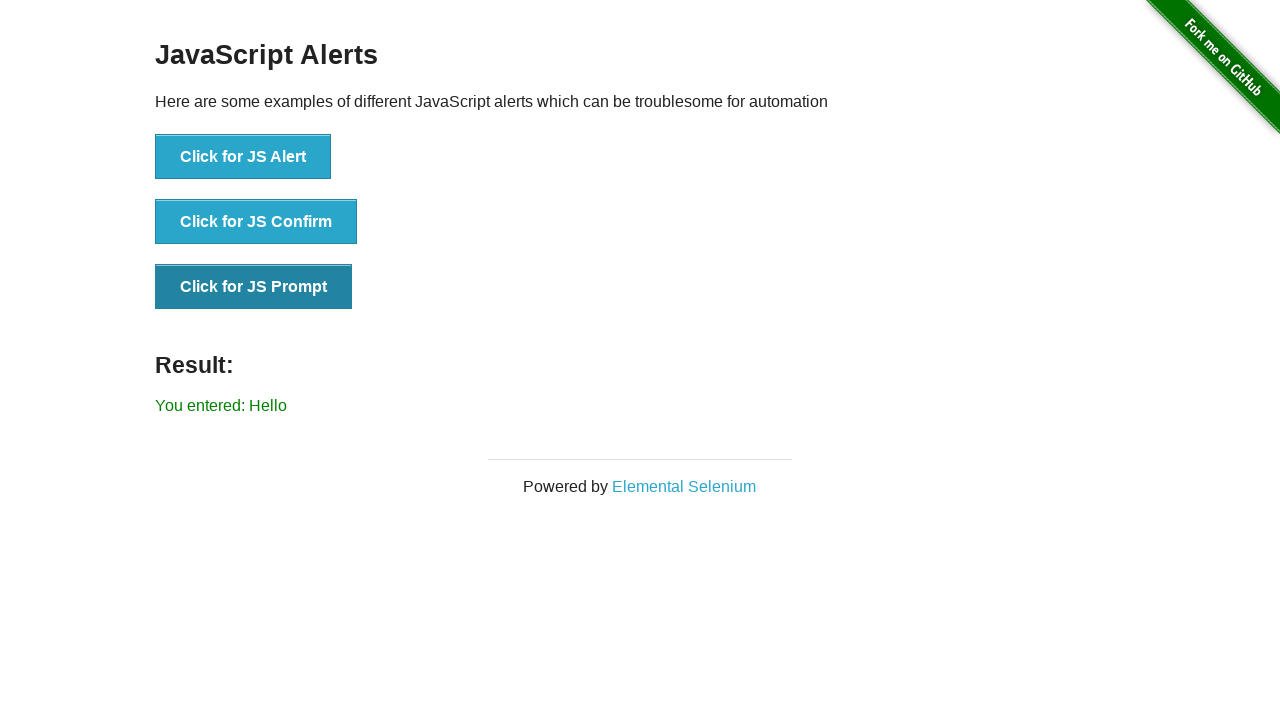